Tests Vue.js dropdown component by selecting "Second Option" and verifying the selection

Starting URL: https://mikerodham.github.io/vue-dropdowns/

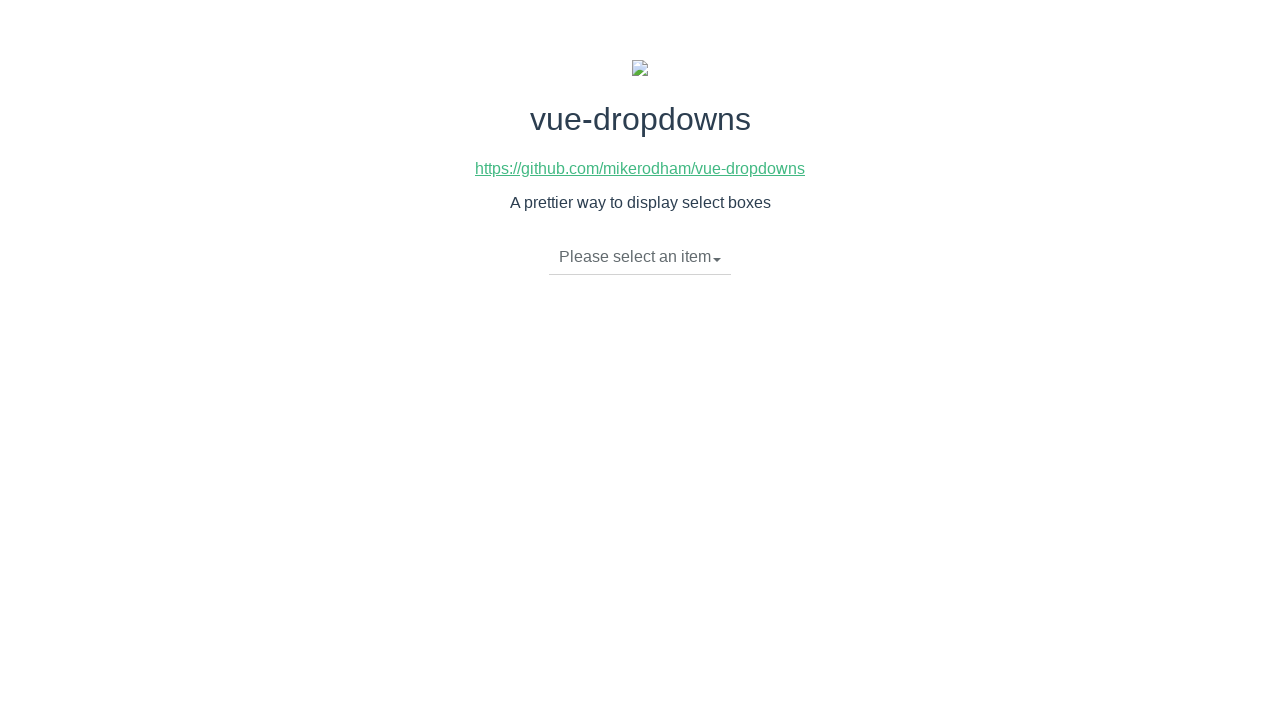

Waited for Vue.js dropdown component to be ready
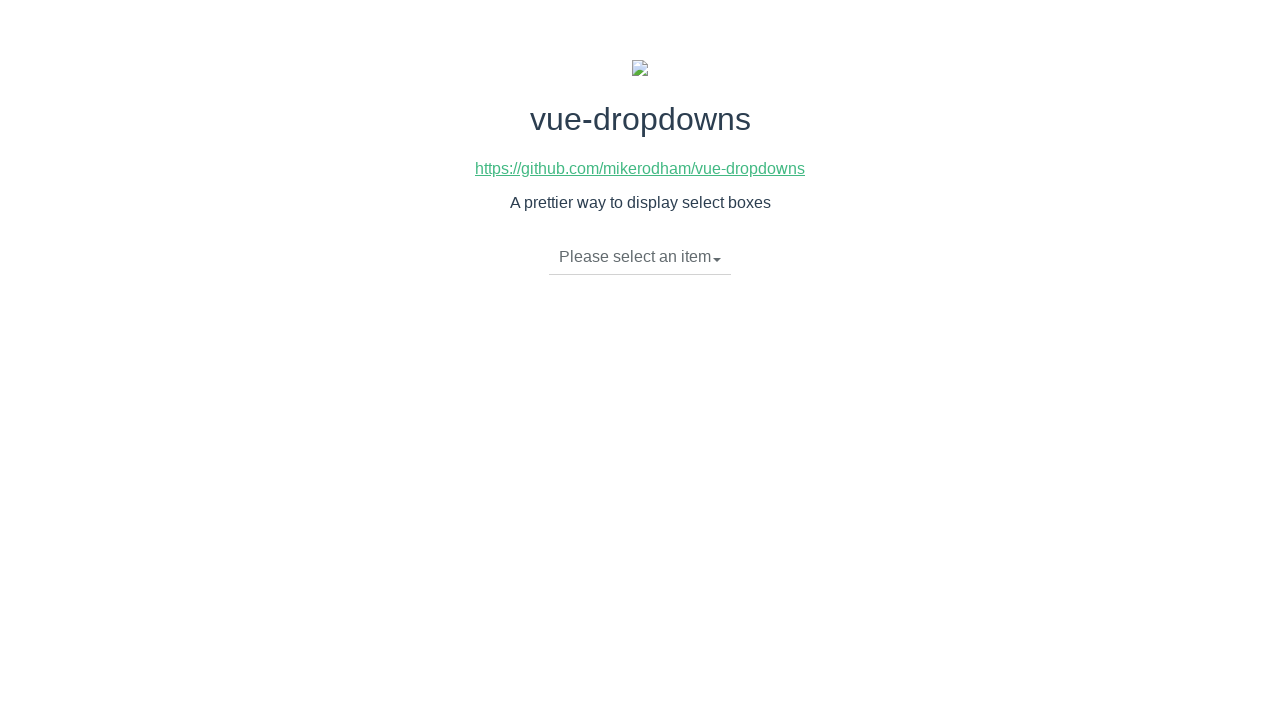

Clicked dropdown to open options at (640, 257) on #app div>li
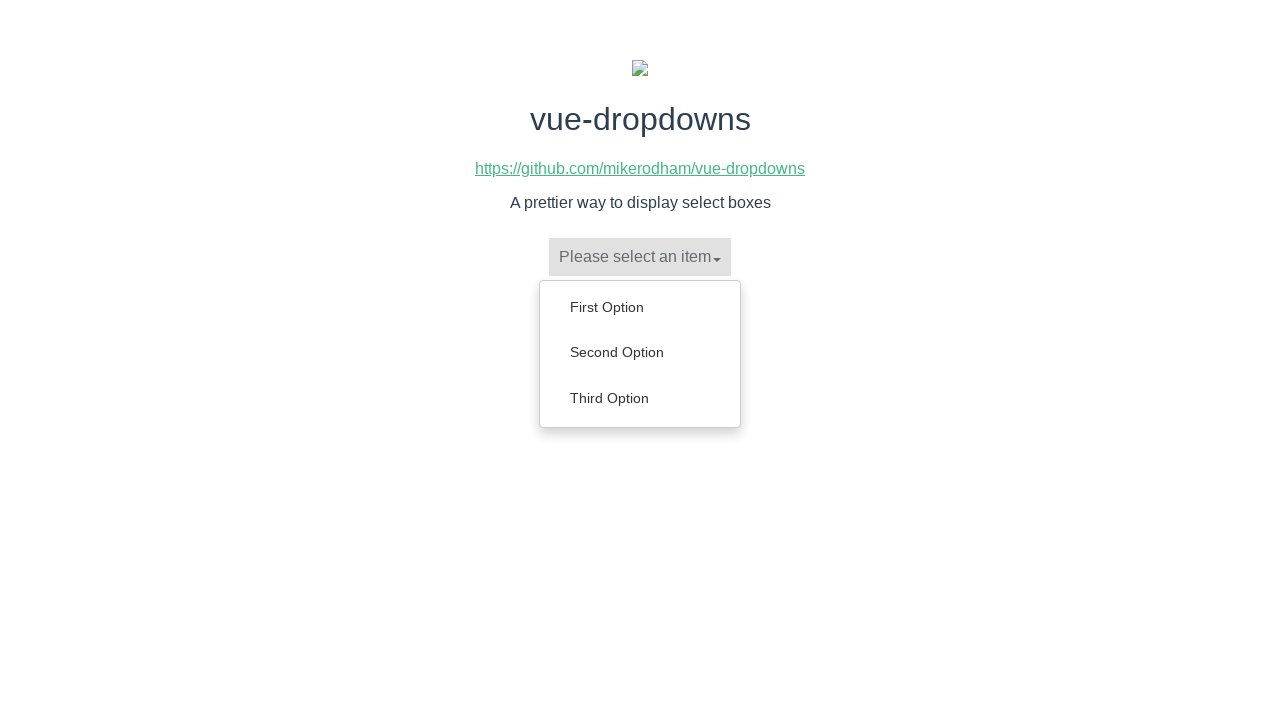

Waited for dropdown options to be visible
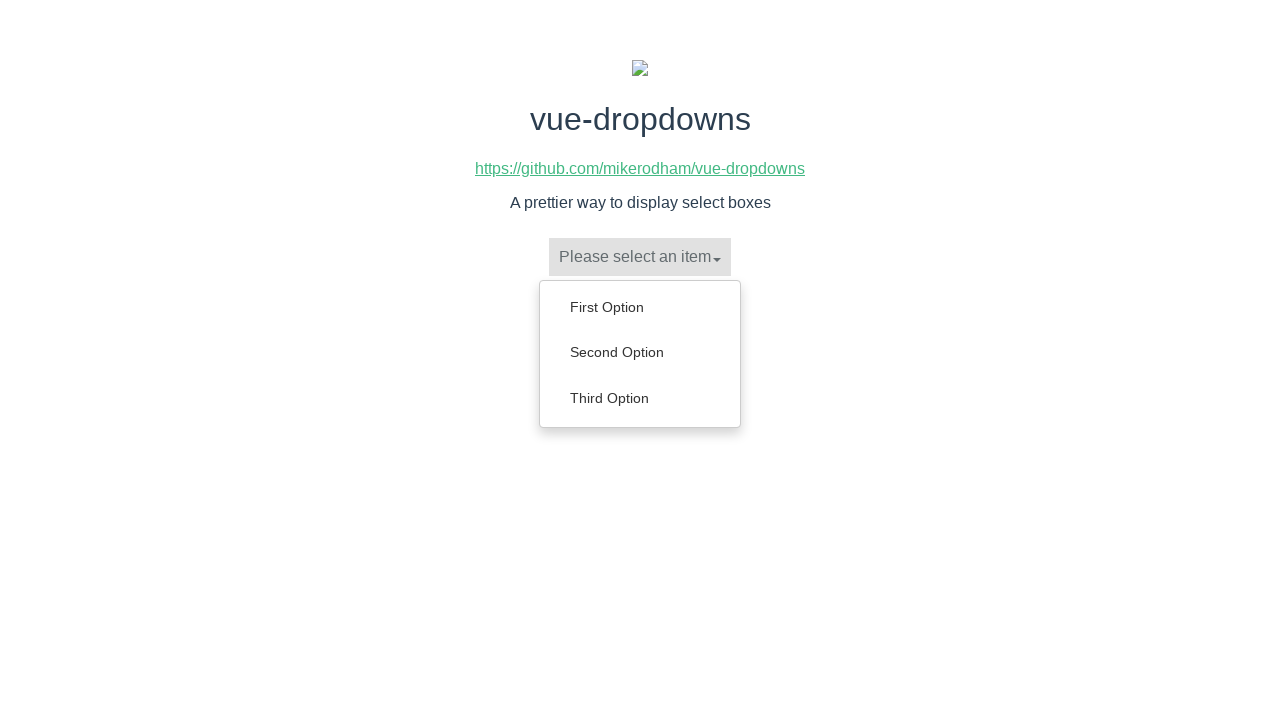

Selected 'Second Option' from dropdown at (640, 352) on ul[data-v-3ec2ada6] a:has-text('Second Option')
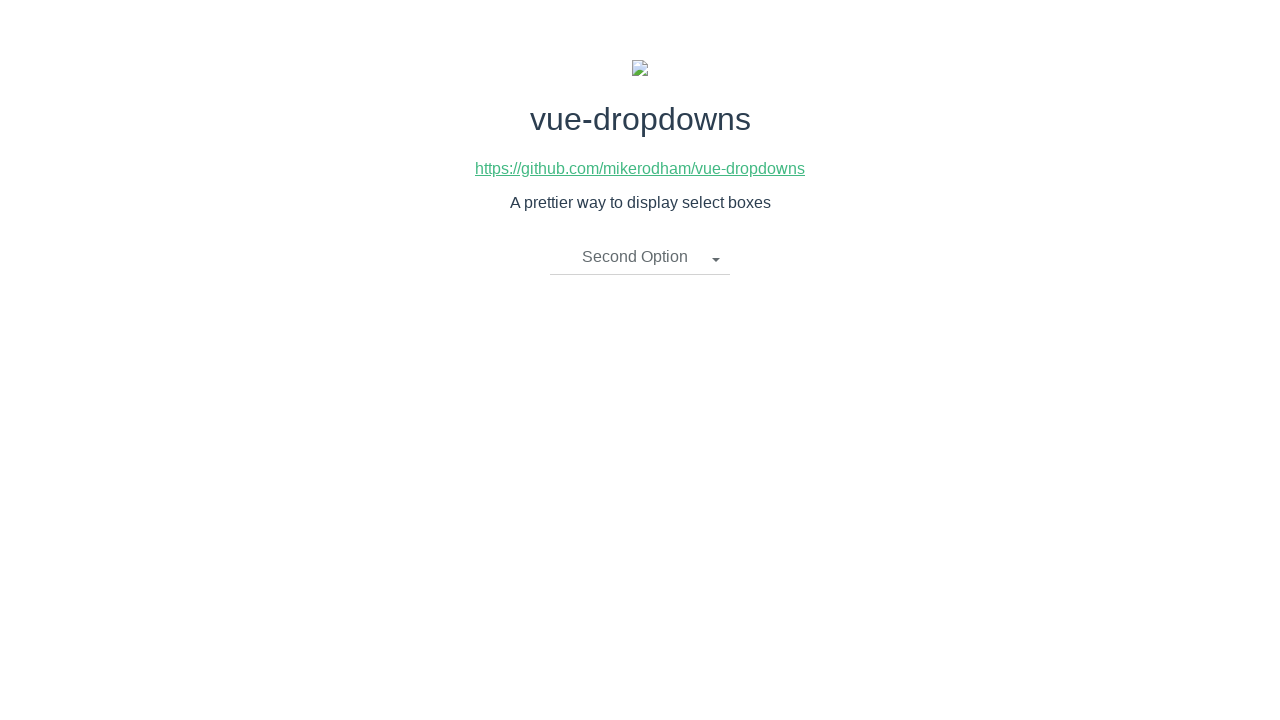

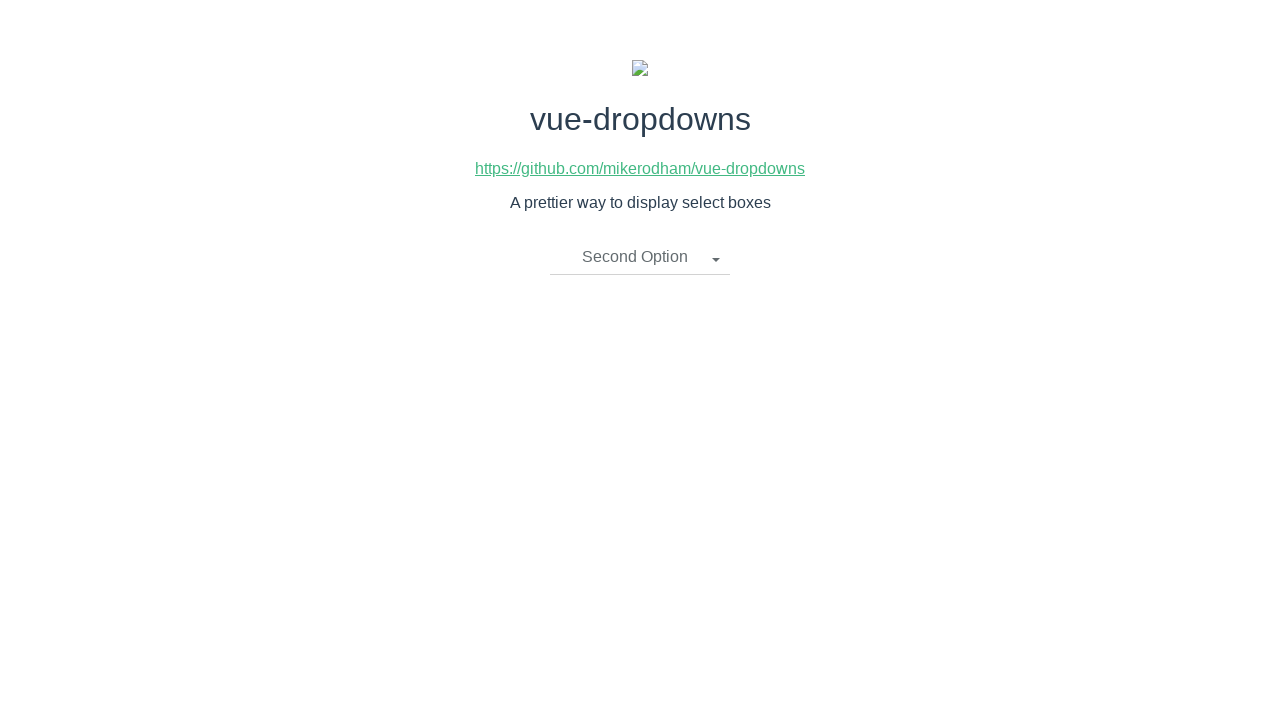